Tests the sorting functionality of a vegetable/fruit table by clicking the column header and verifying that the displayed items are sorted alphabetically

Starting URL: https://rahulshettyacademy.com/seleniumPractise/#/offers

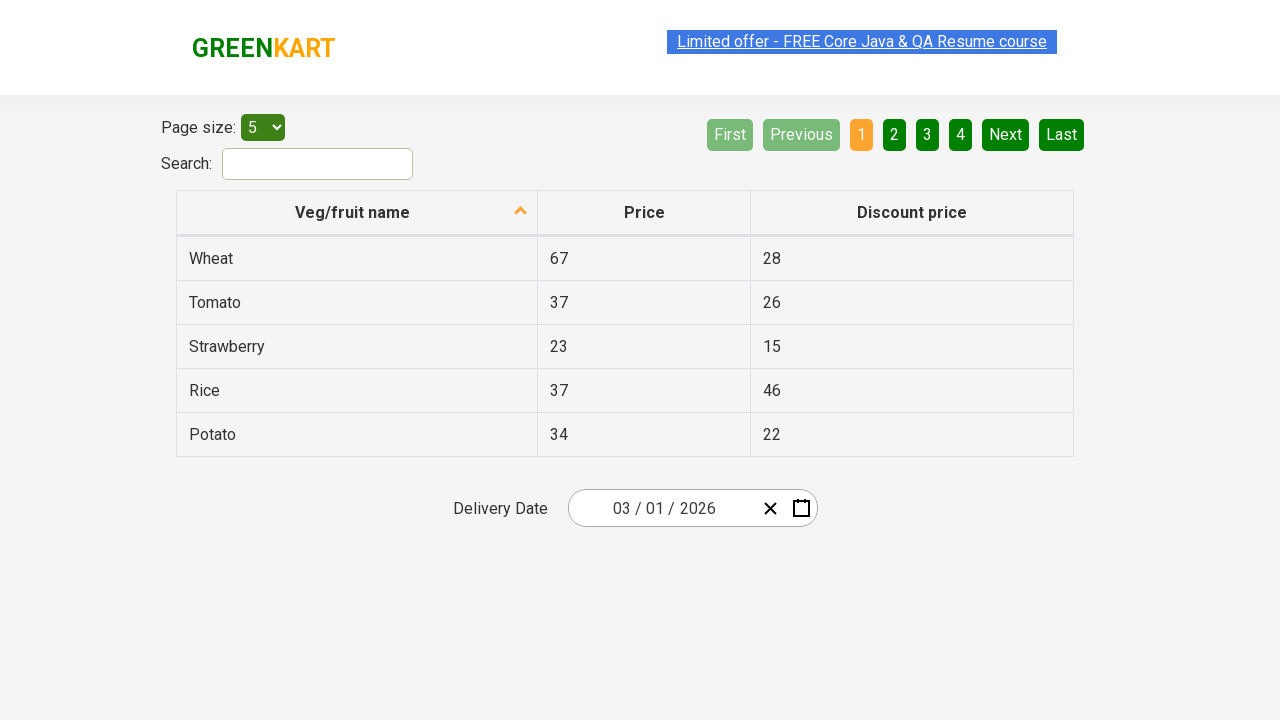

Clicked on Veg/fruit name column header to sort the table at (353, 212) on xpath=//span[text()='Veg/fruit name']
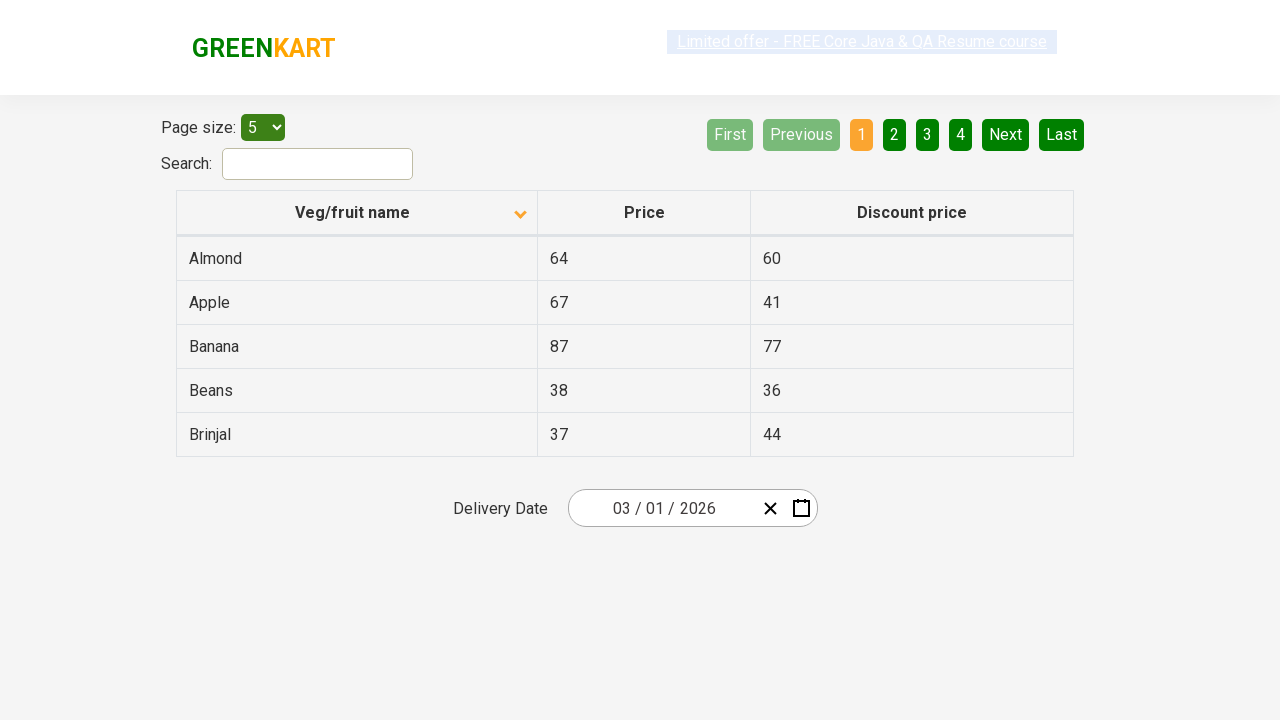

Table rows loaded and became visible
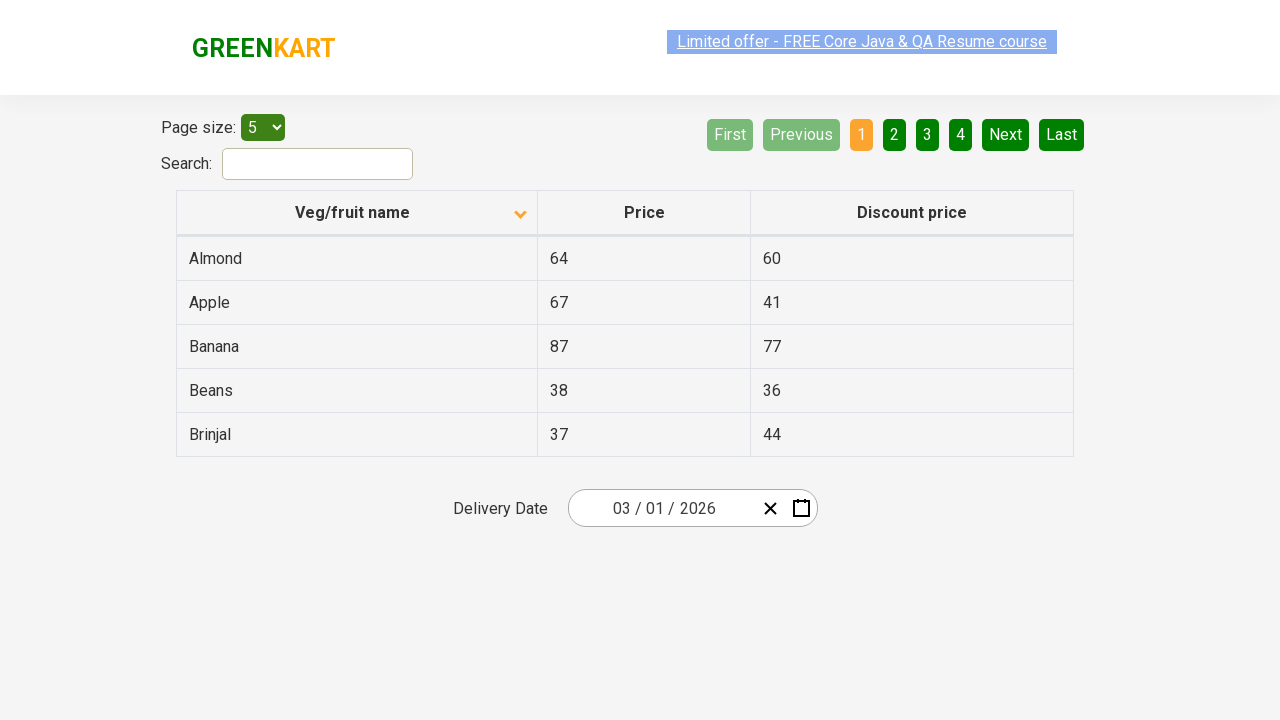

Retrieved all vegetable/fruit name elements from the table
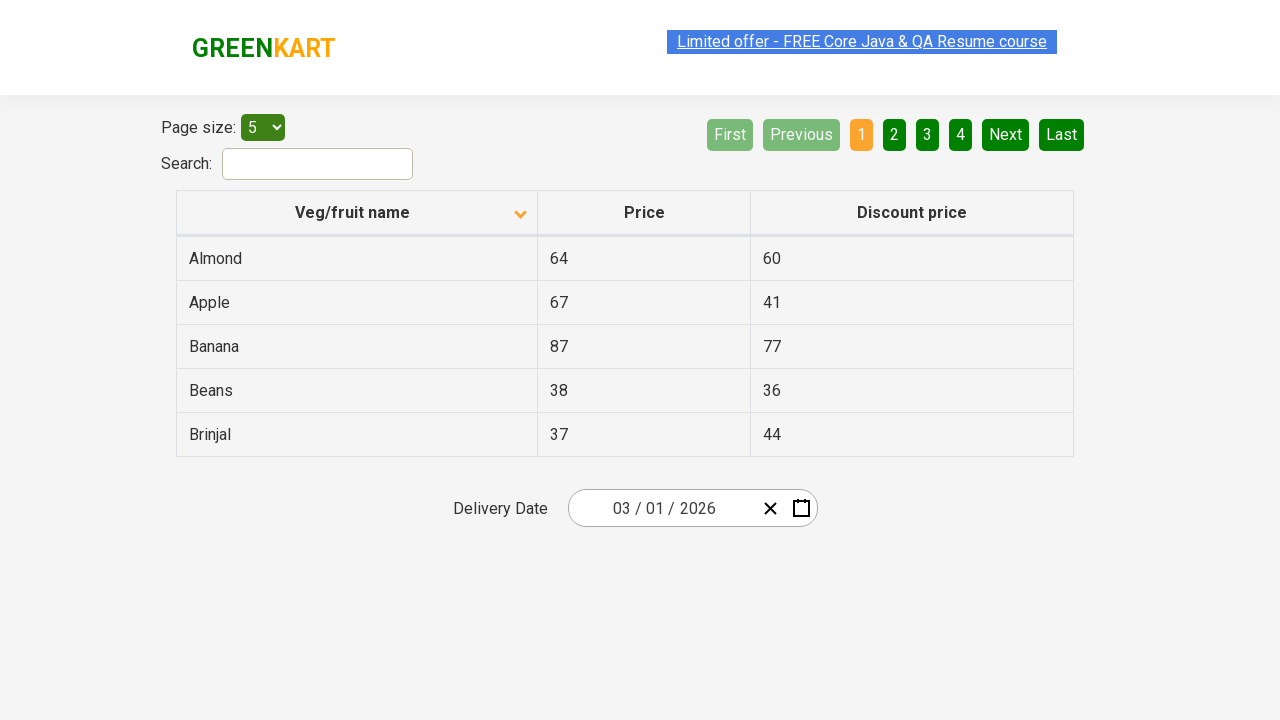

Extracted text content from 5 vegetable/fruit name elements
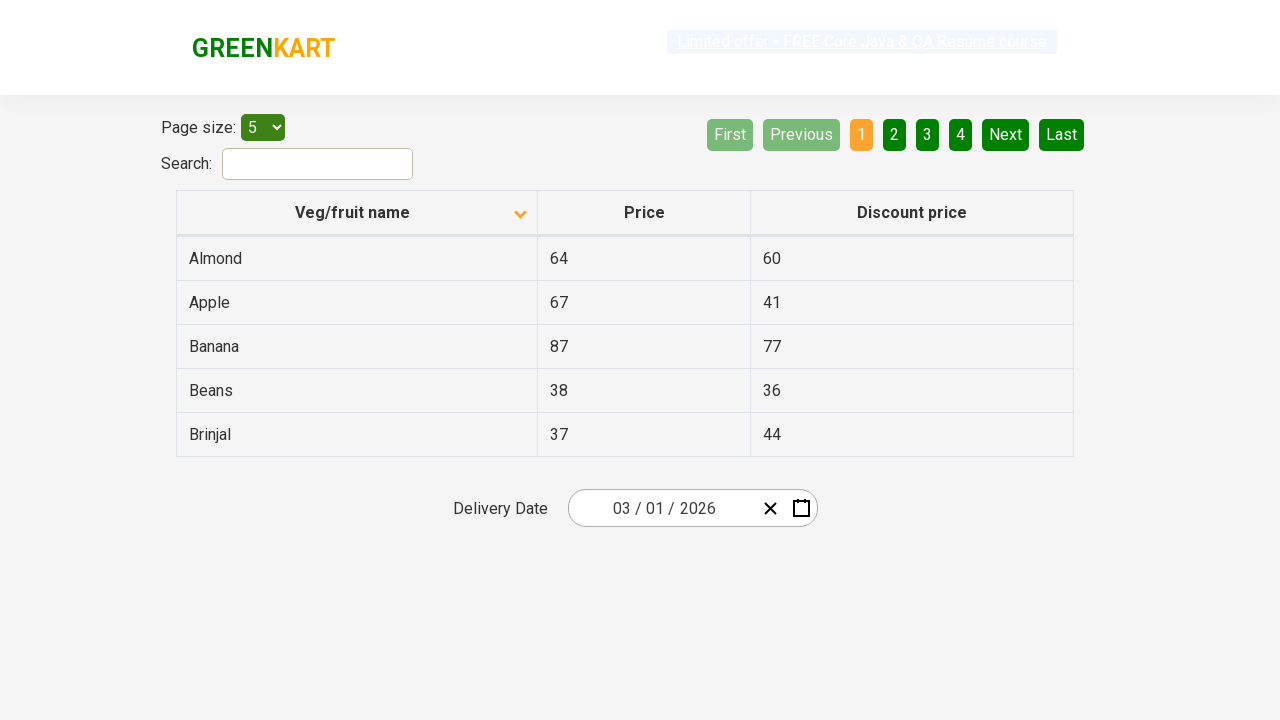

Verified that table items are sorted alphabetically
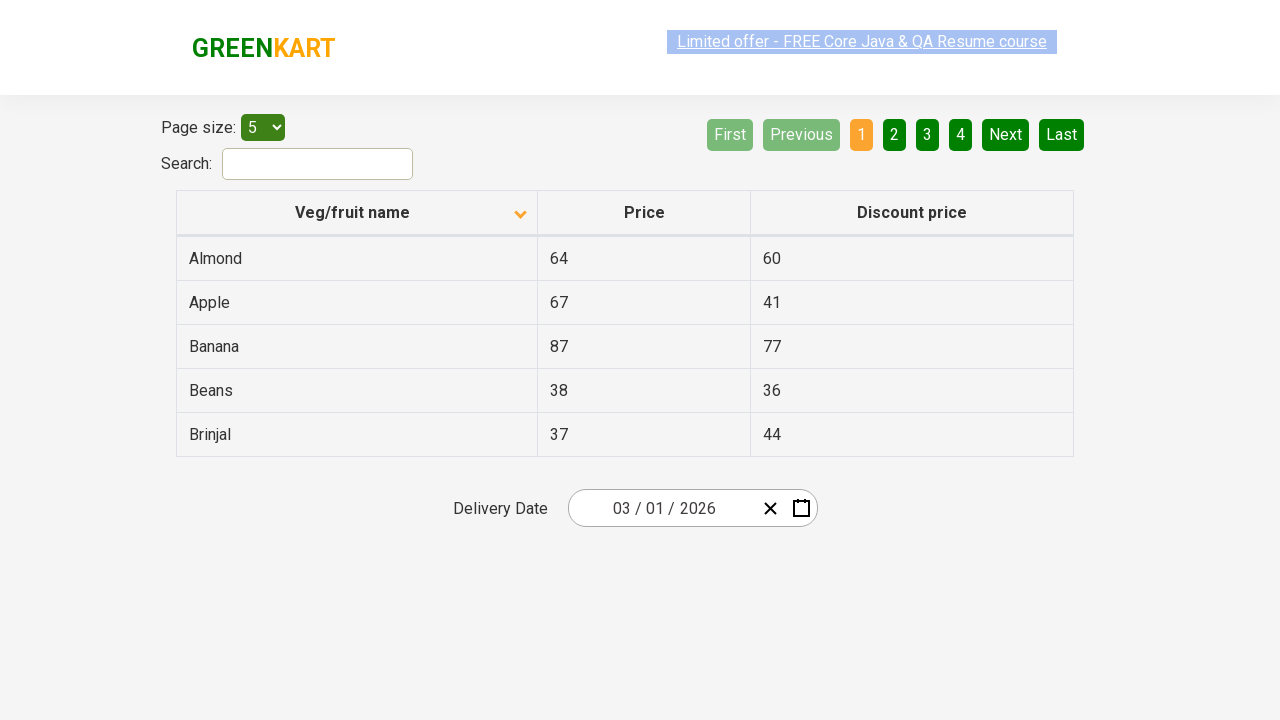

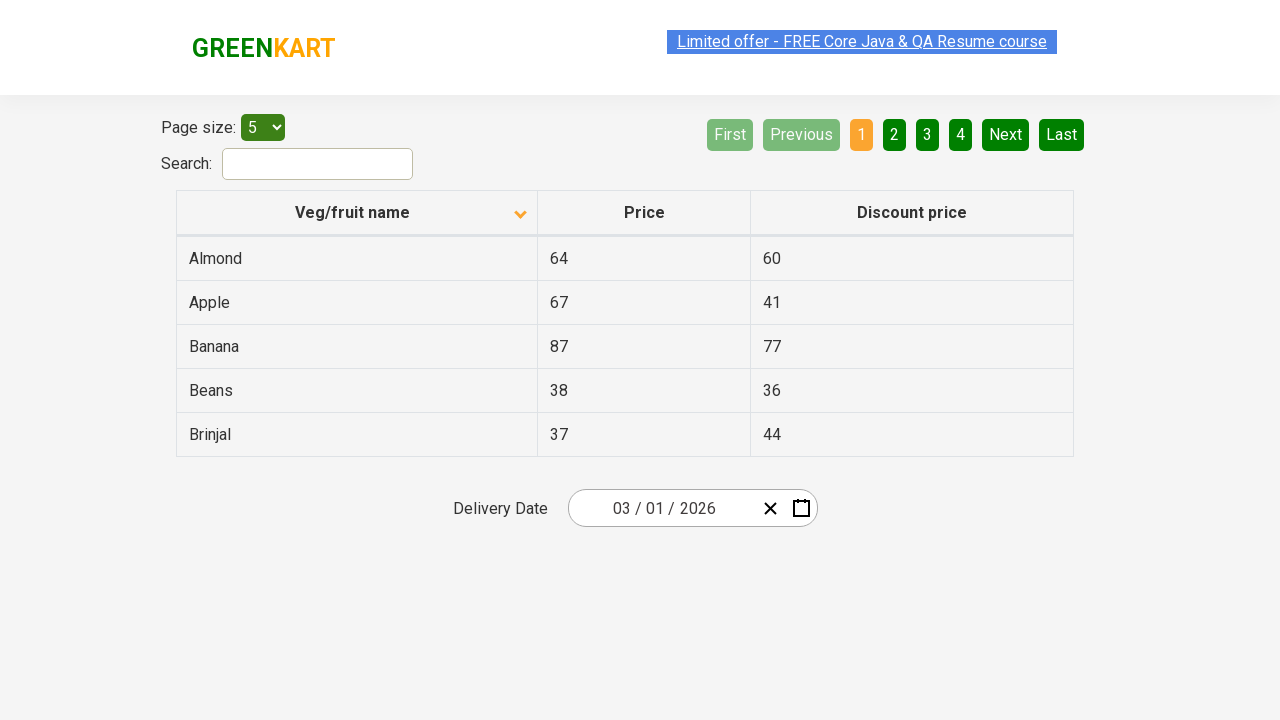